Tests navigation on a jobs website by clicking on a navigation link and verifying the page title changes to the Jobs page

Starting URL: https://alchemy.hguy.co/jobs

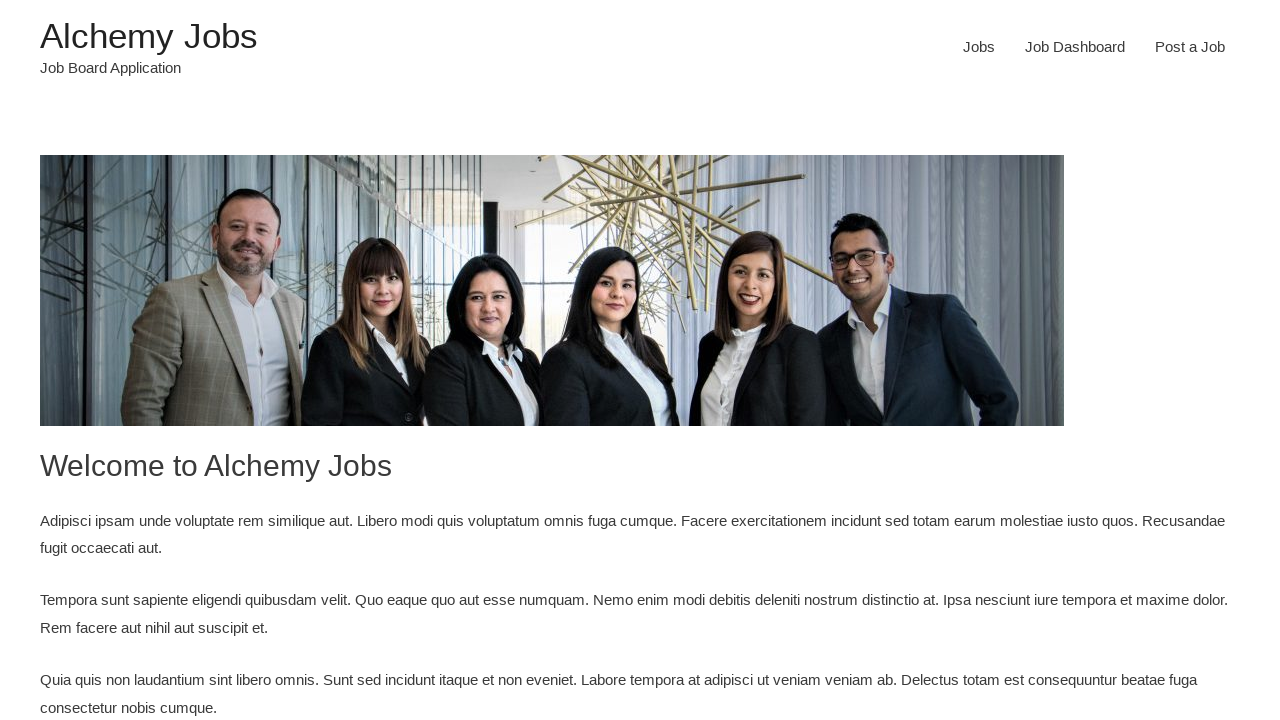

Clicked on Jobs navigation link at (979, 47) on xpath=/html/body/div/header/div/div/div/div/div[3]/div/nav/div/ul/li[1]/a
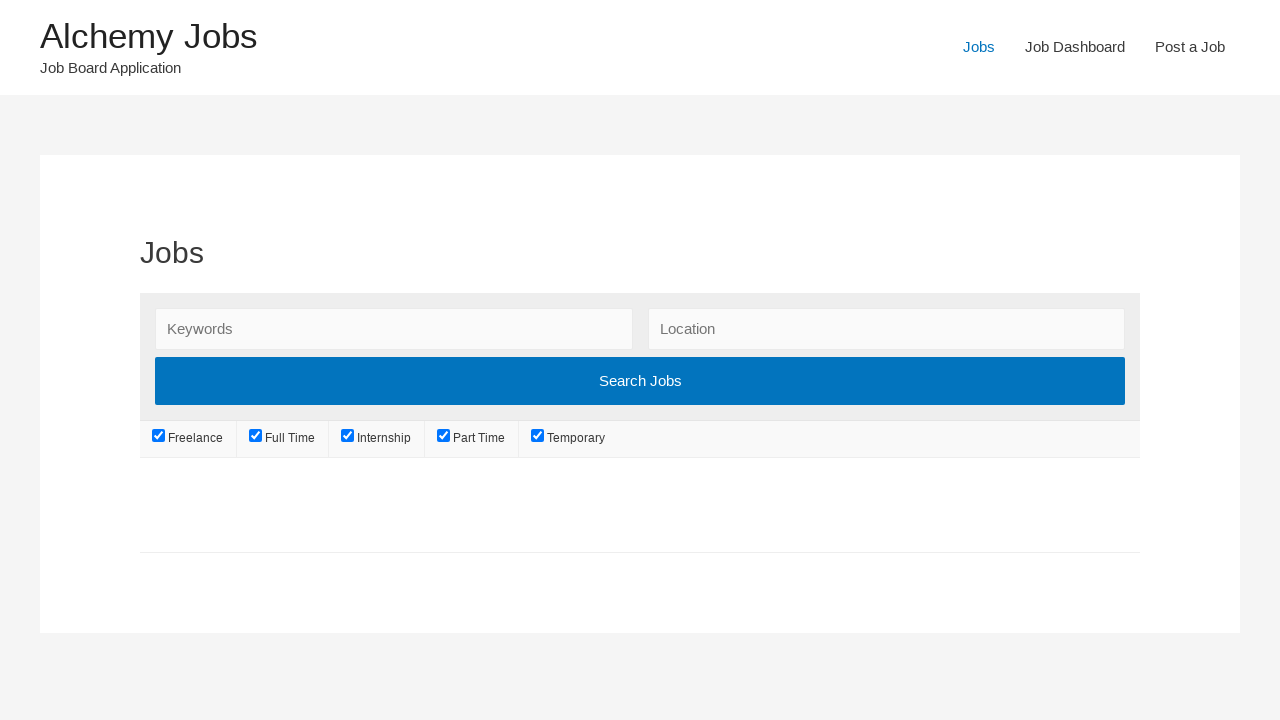

Page navigation completed and DOM content loaded
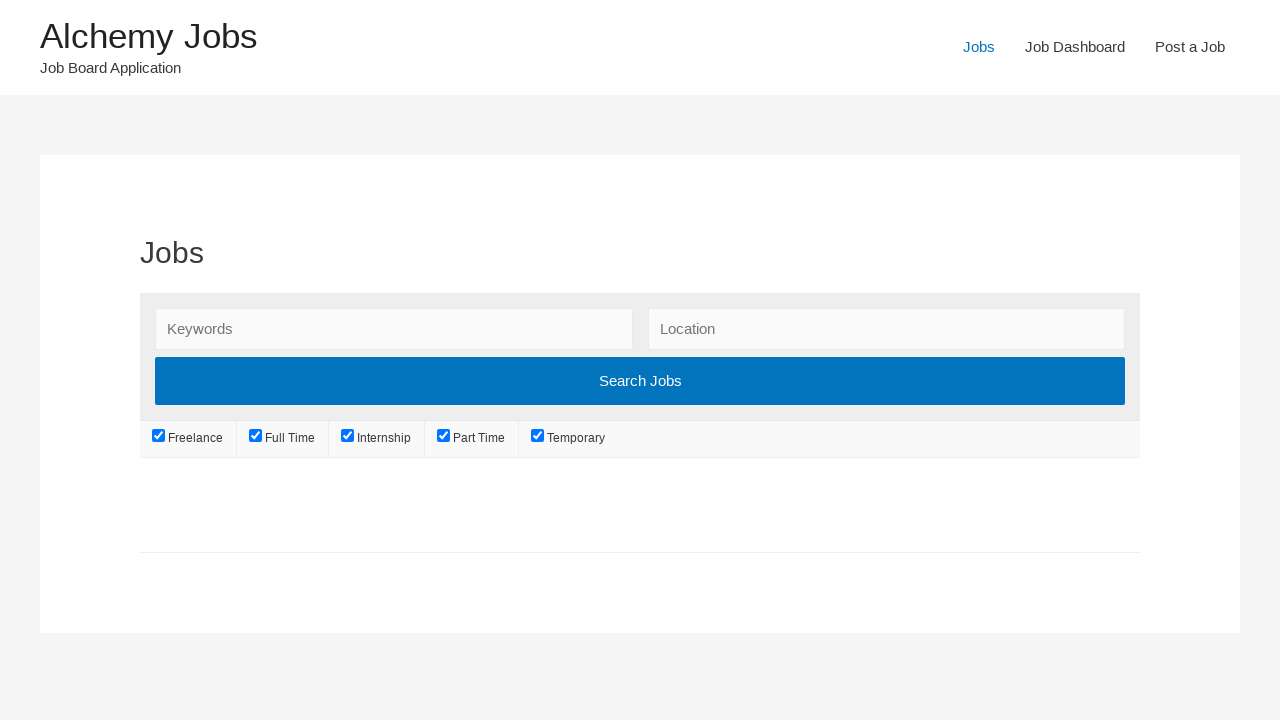

Verified page title contains 'Jobs'
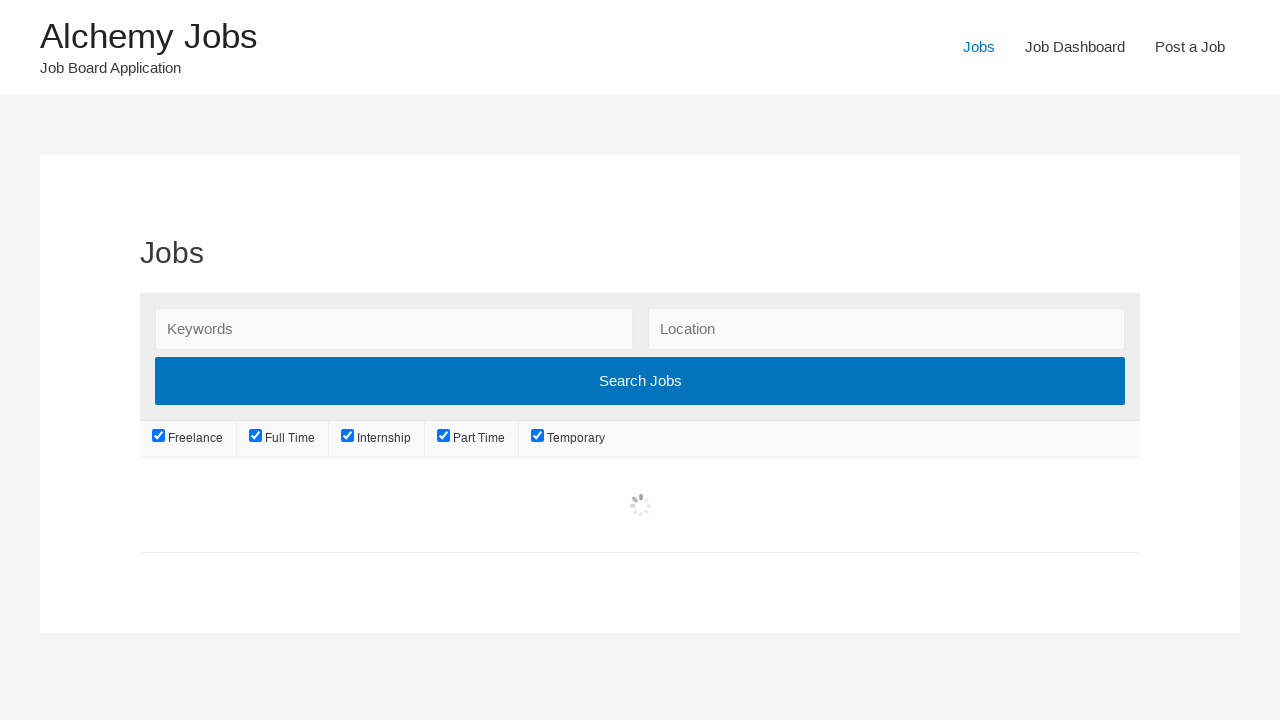

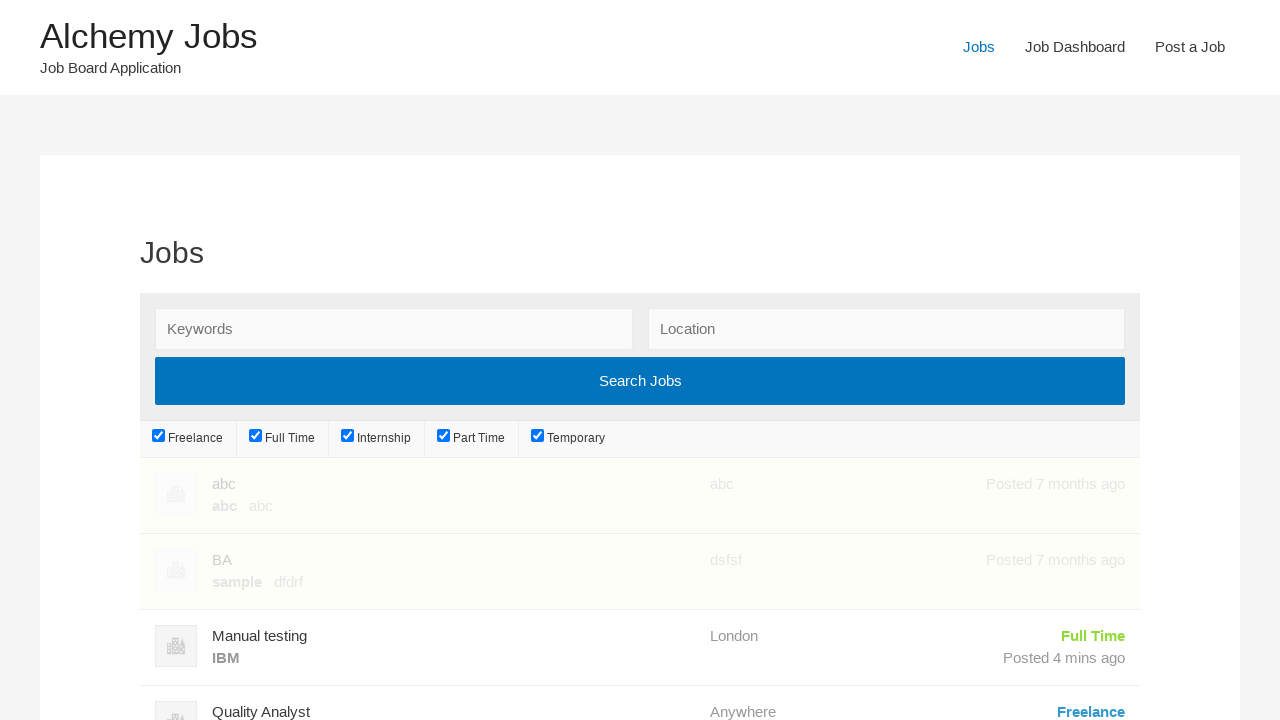